Tests drag and drop functionality on jQuery UI demo page by navigating to the Droppable demo and performing a drag and drop action within an iframe

Starting URL: https://jqueryui.com/

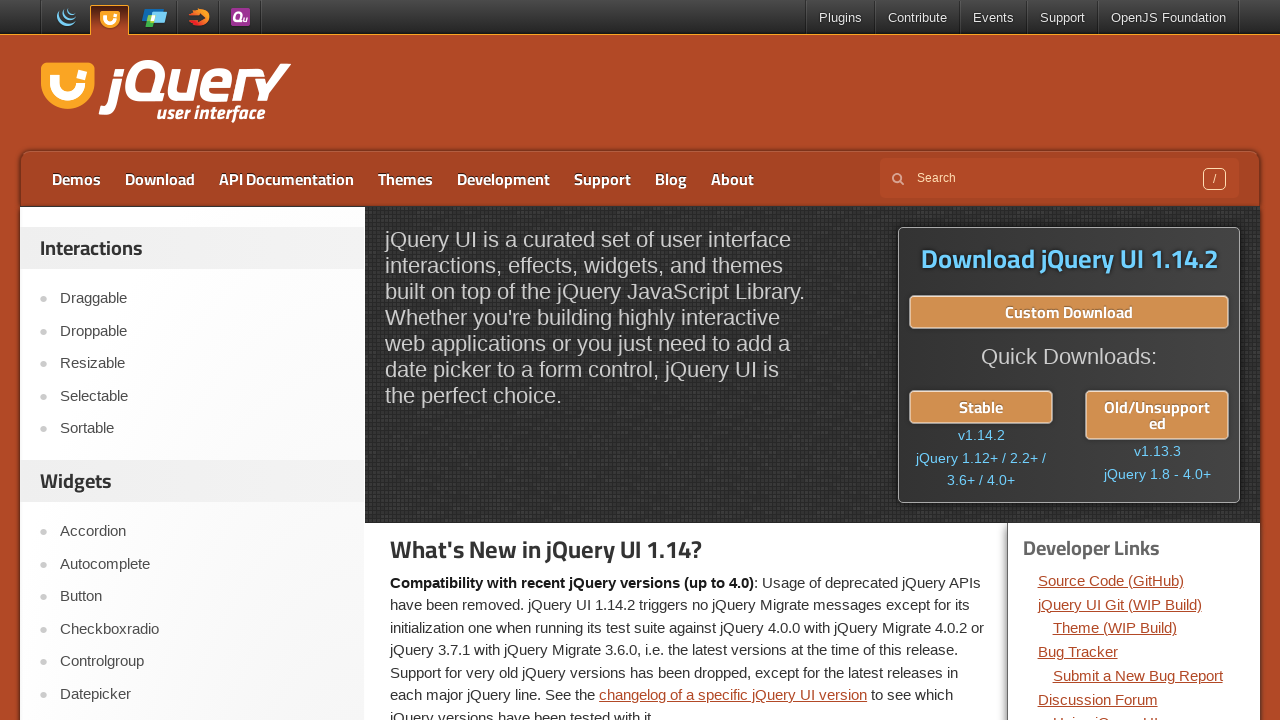

Navigated to jQuery UI demo page
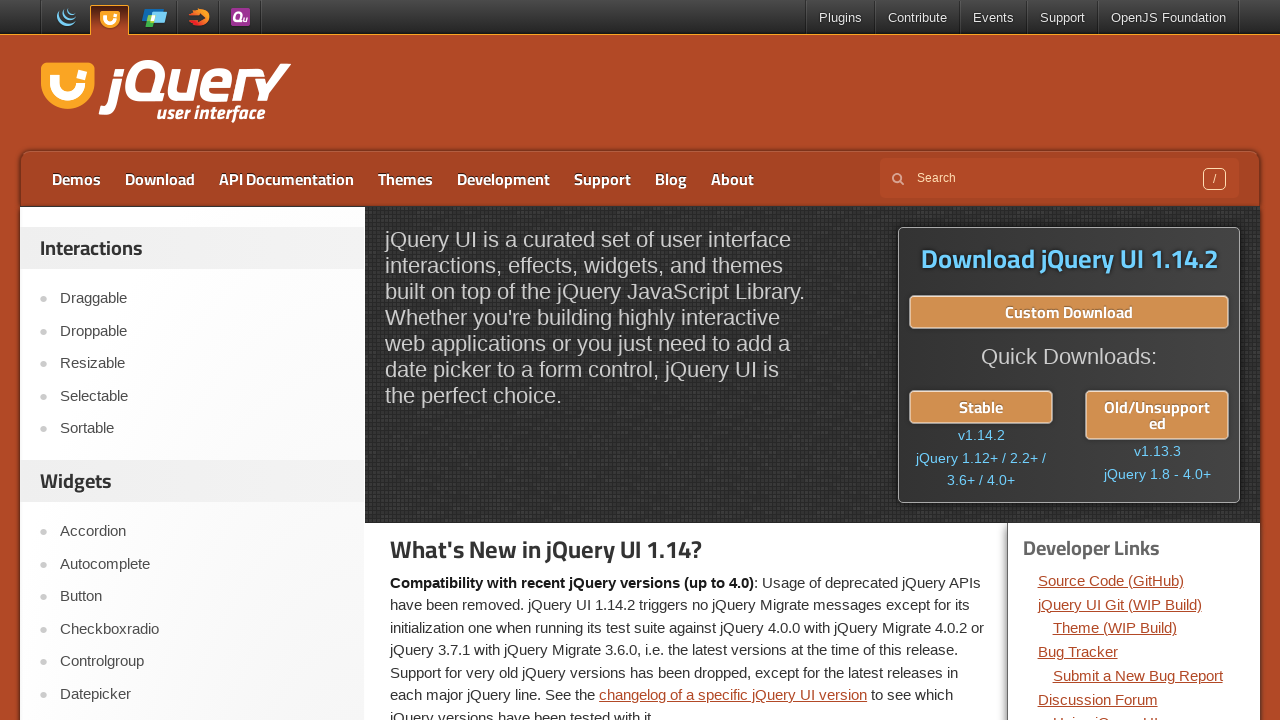

Clicked on Droppable link at (202, 331) on text=Droppable
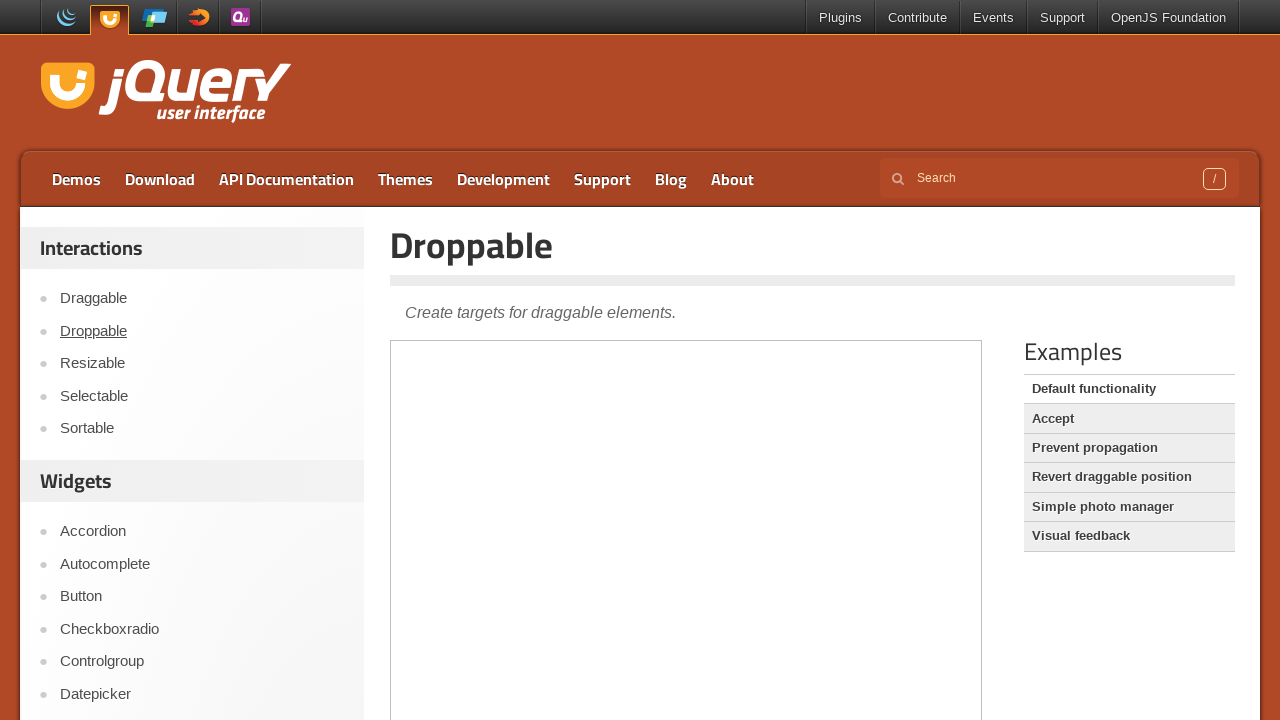

Located demo iframe
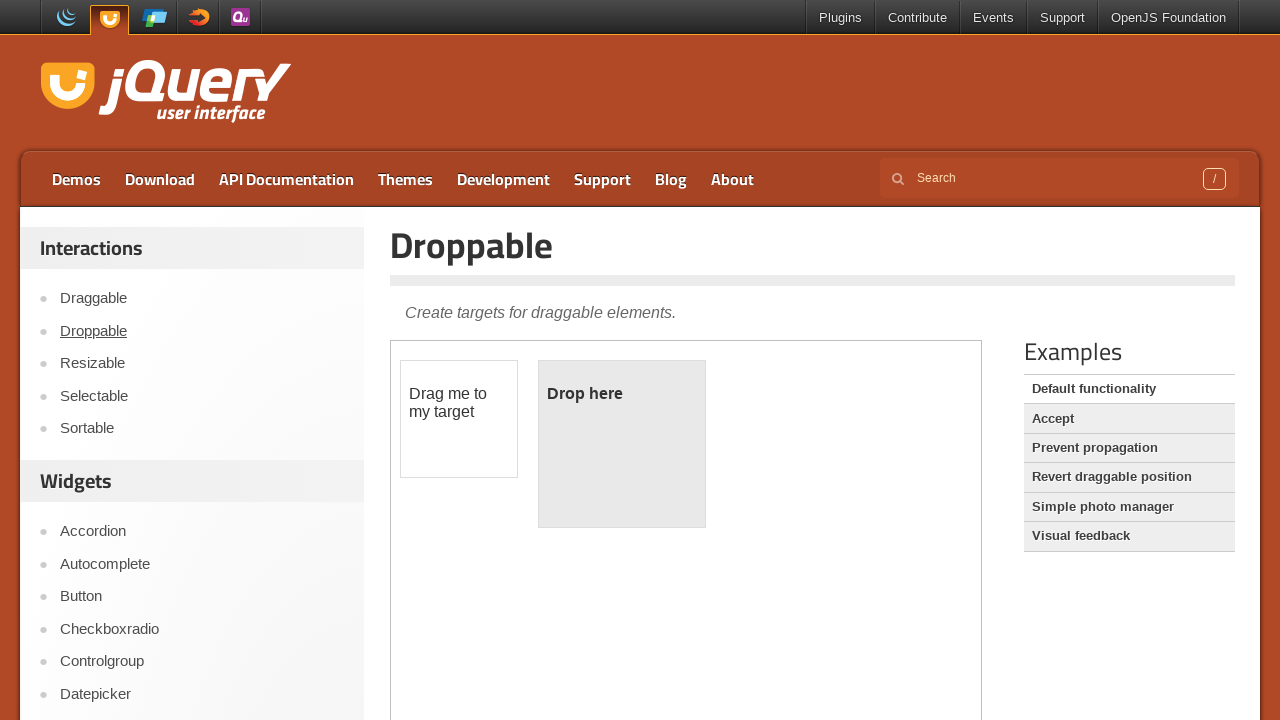

Located draggable element
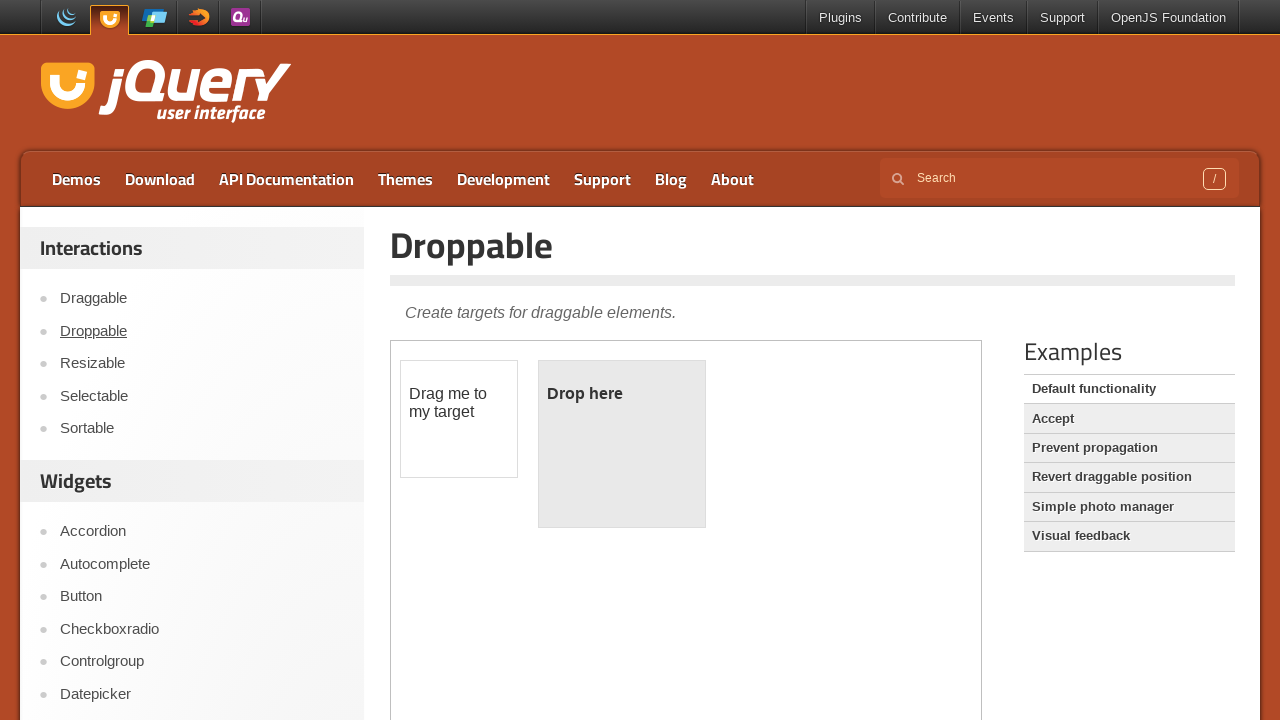

Located droppable target element
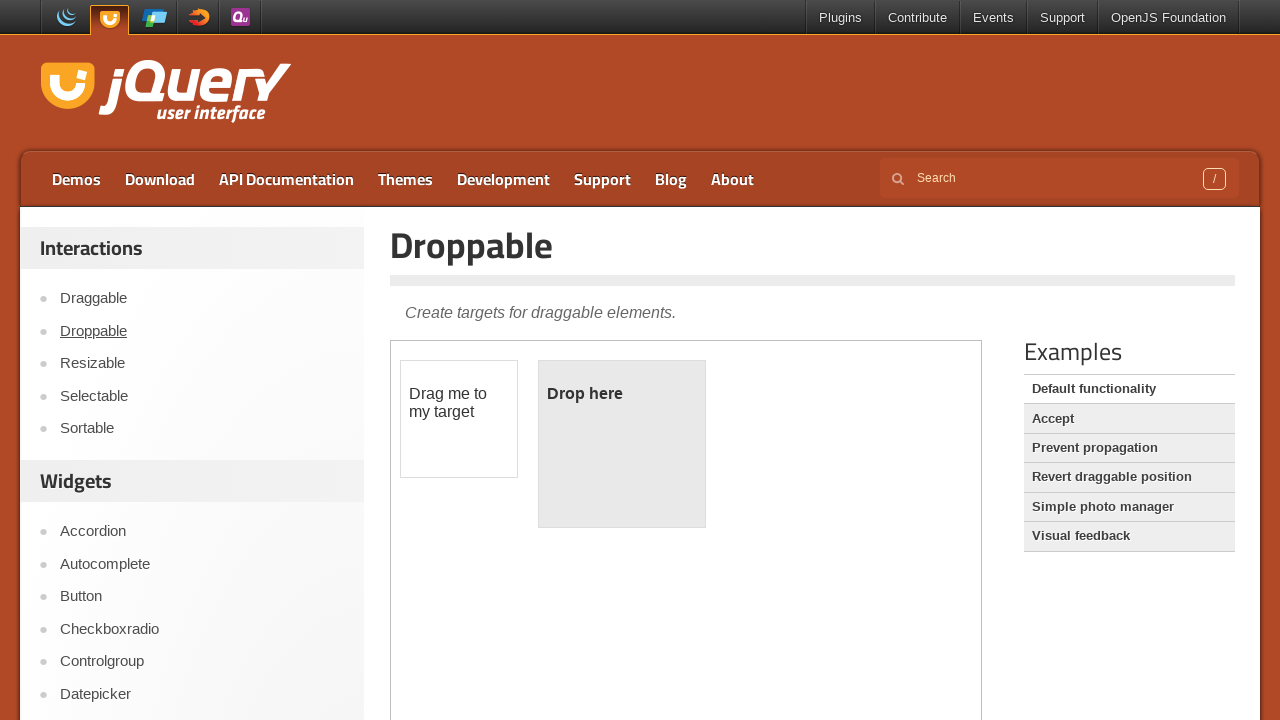

Performed drag and drop action from draggable to droppable at (622, 444)
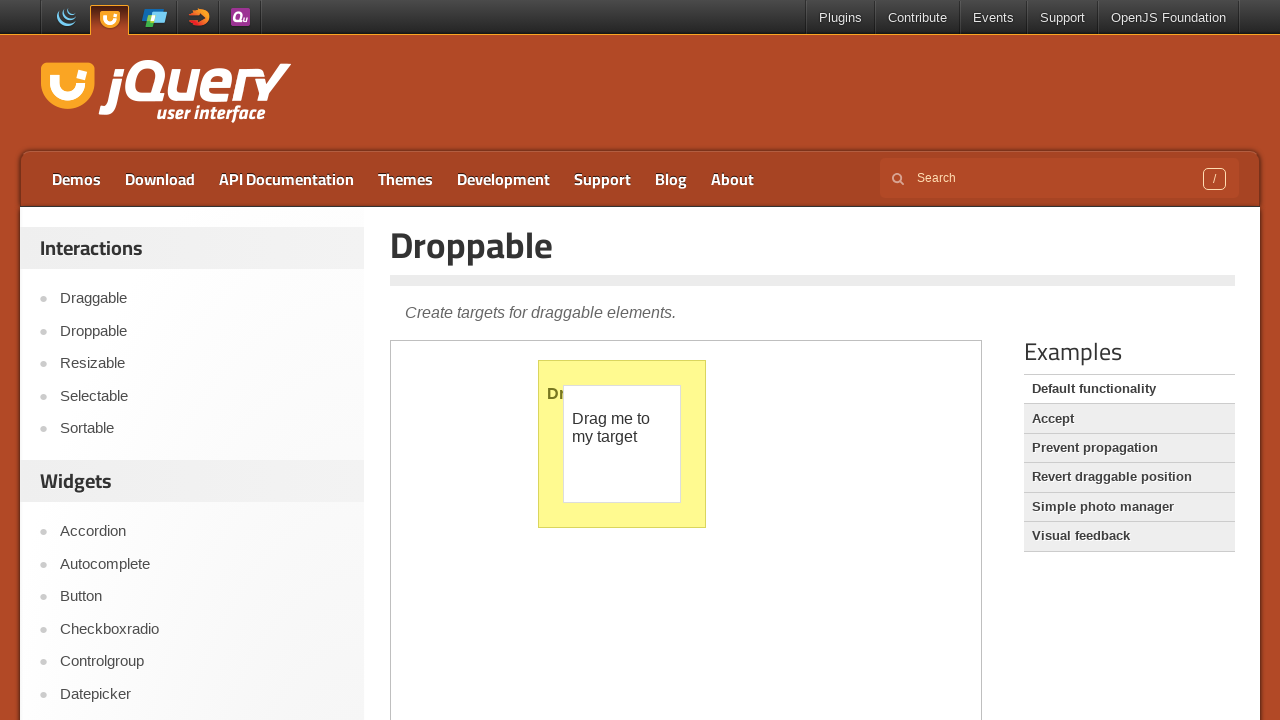

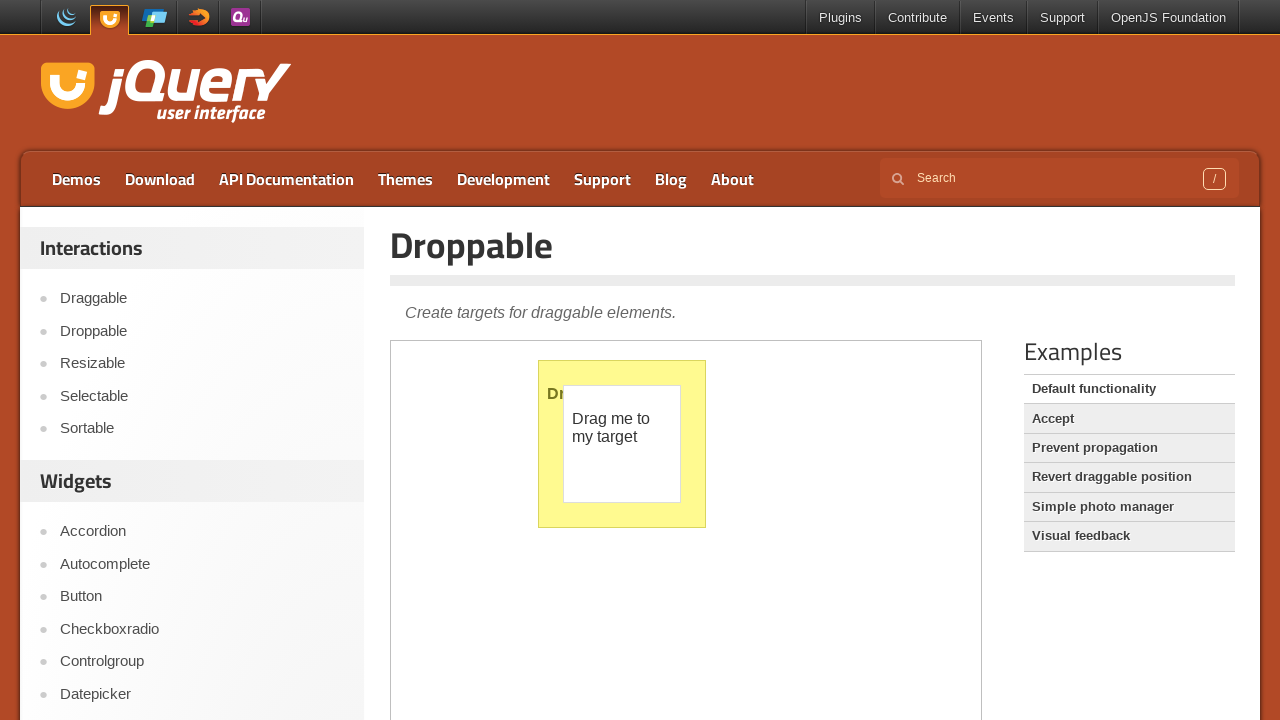